Navigates to Interactions page and clicks on Droppable link to verify navigation

Starting URL: https://demoqa.com/interaction

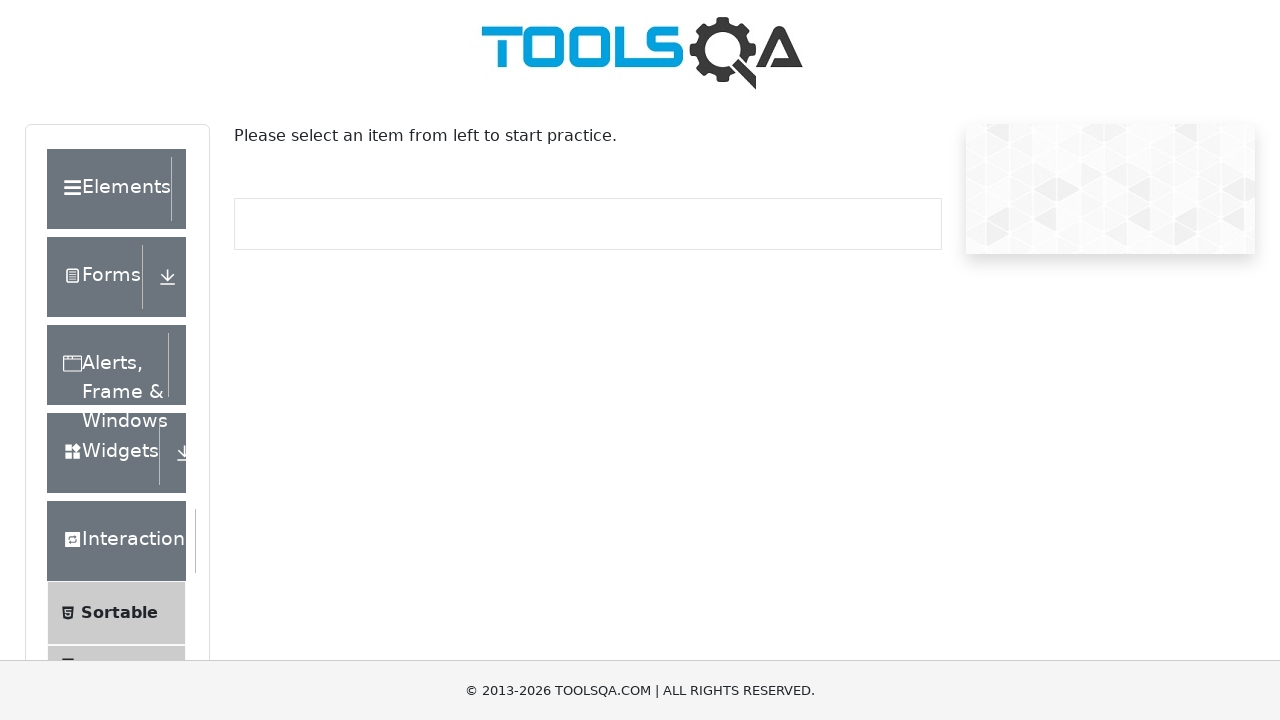

Clicked on Droppable link in the menu at (127, 411) on text=Droppable
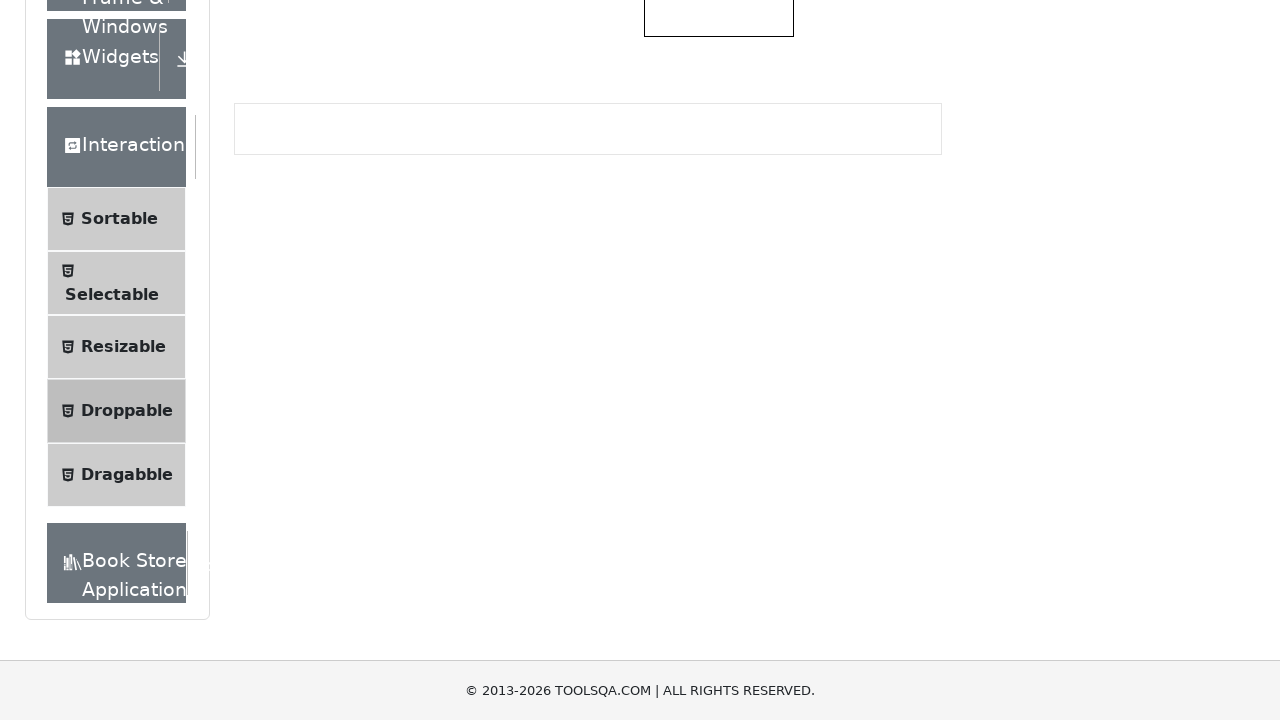

Waited for navigation to Droppable page
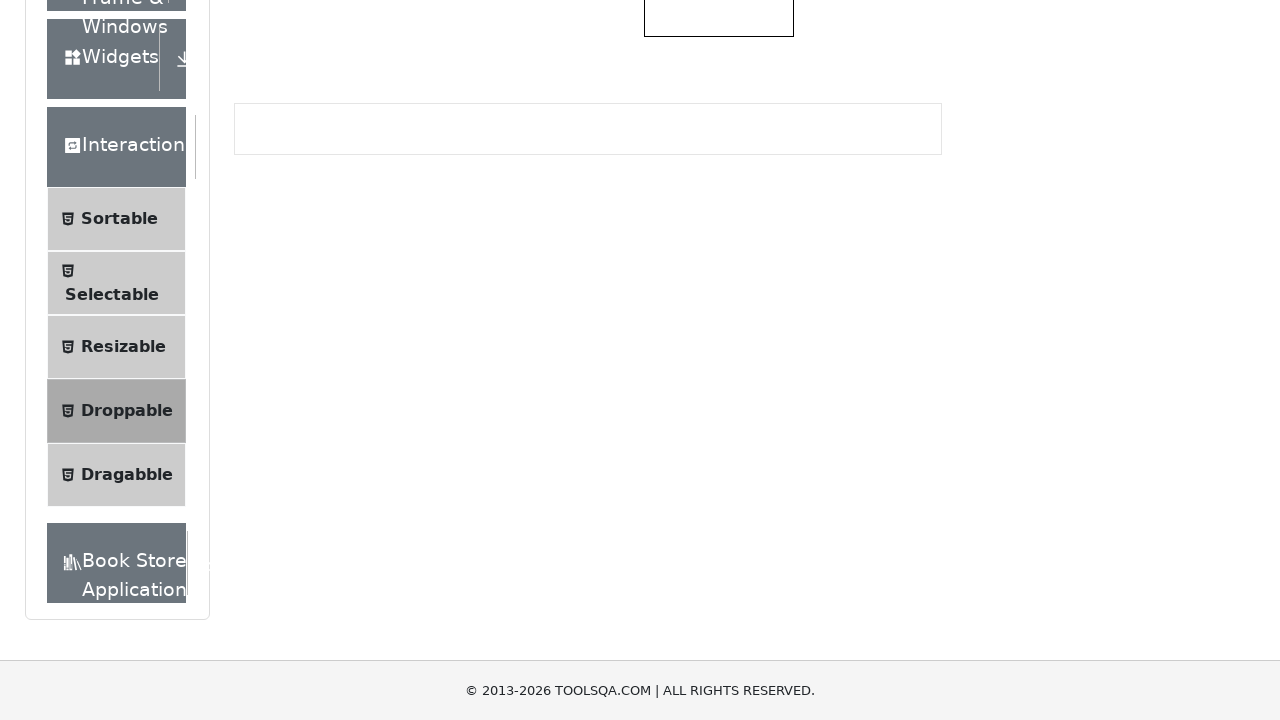

Verified that current URL contains 'droppable'
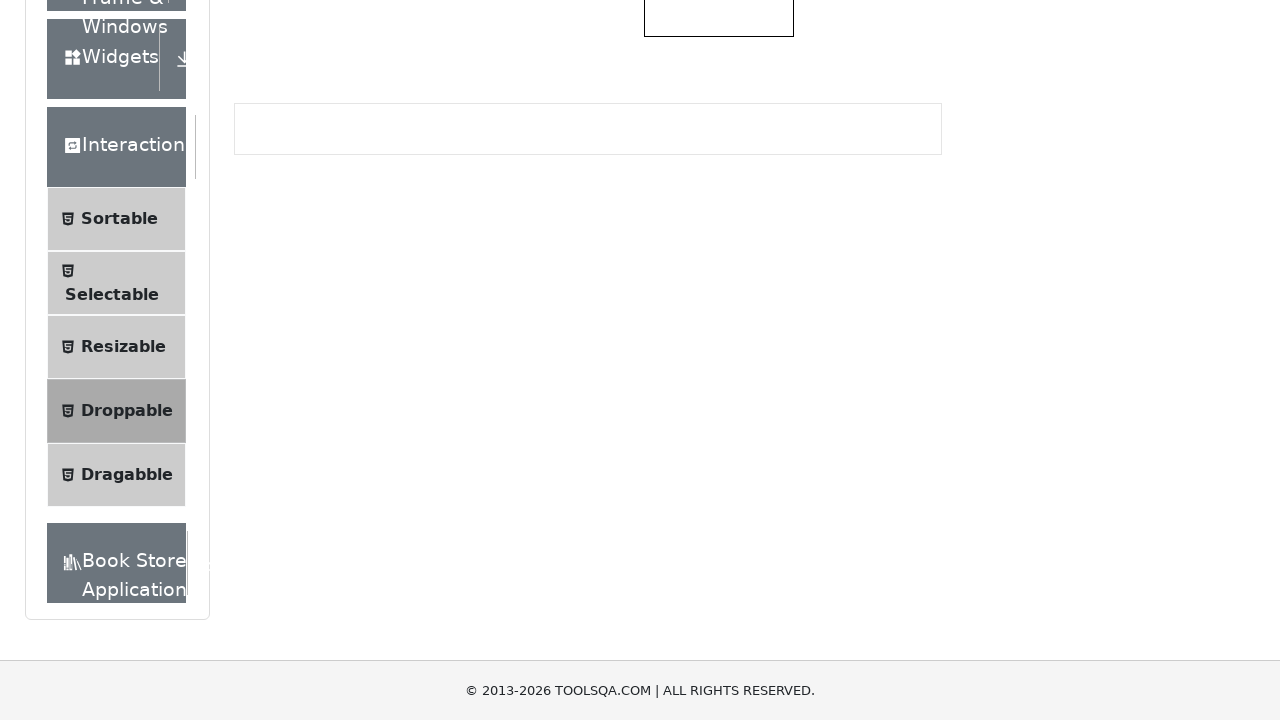

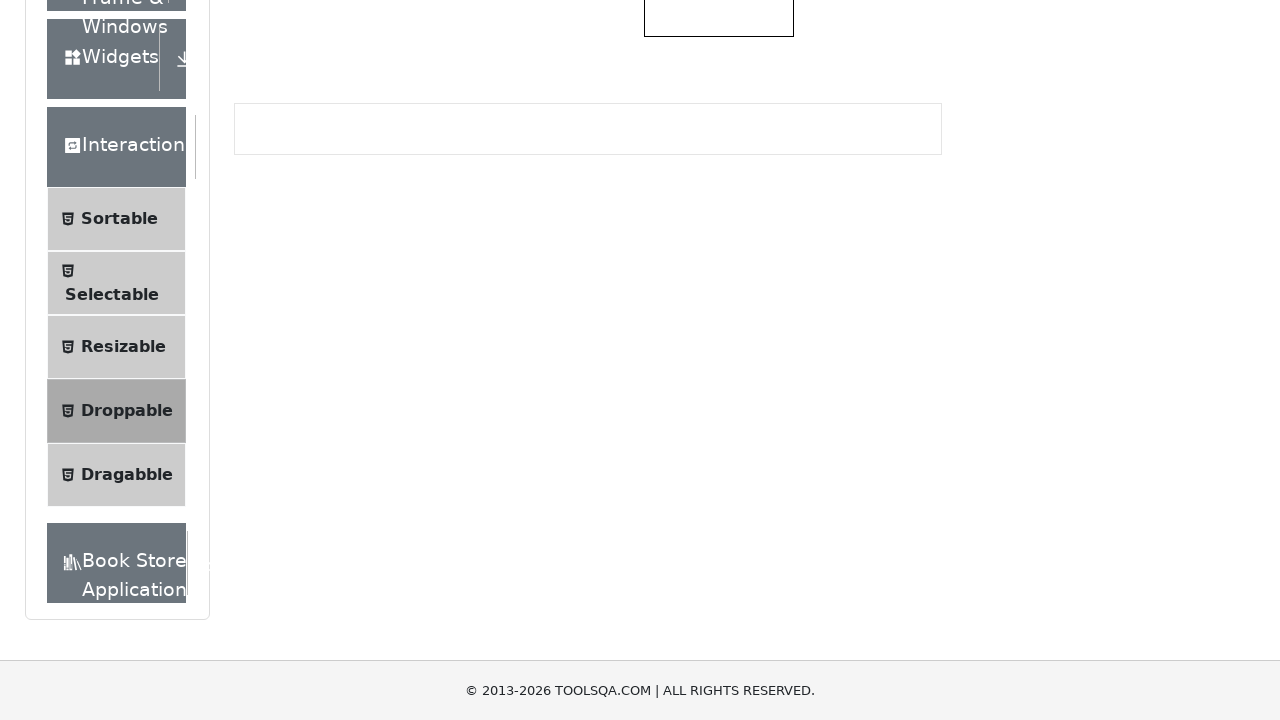